Tests ParaBank website by verifying page elements, navigating to admin page, and selecting from a dropdown menu

Starting URL: https://parabank.parasoft.com/

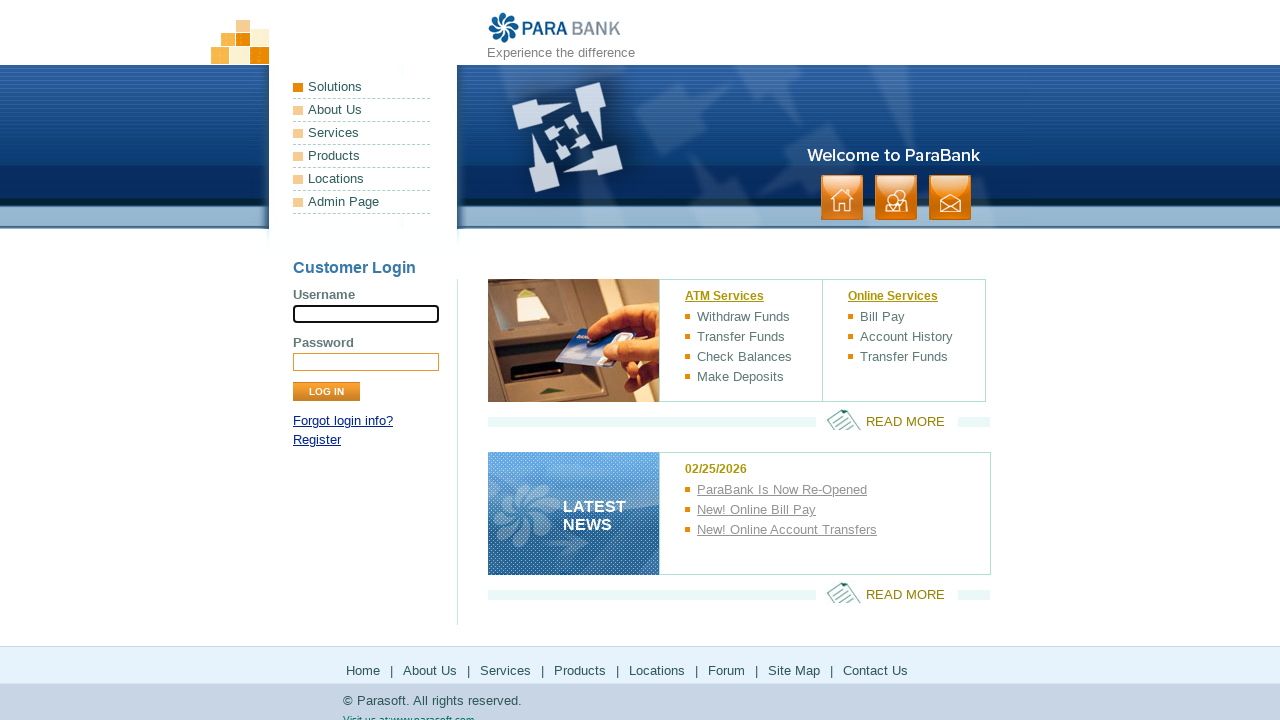

Retrieved page title
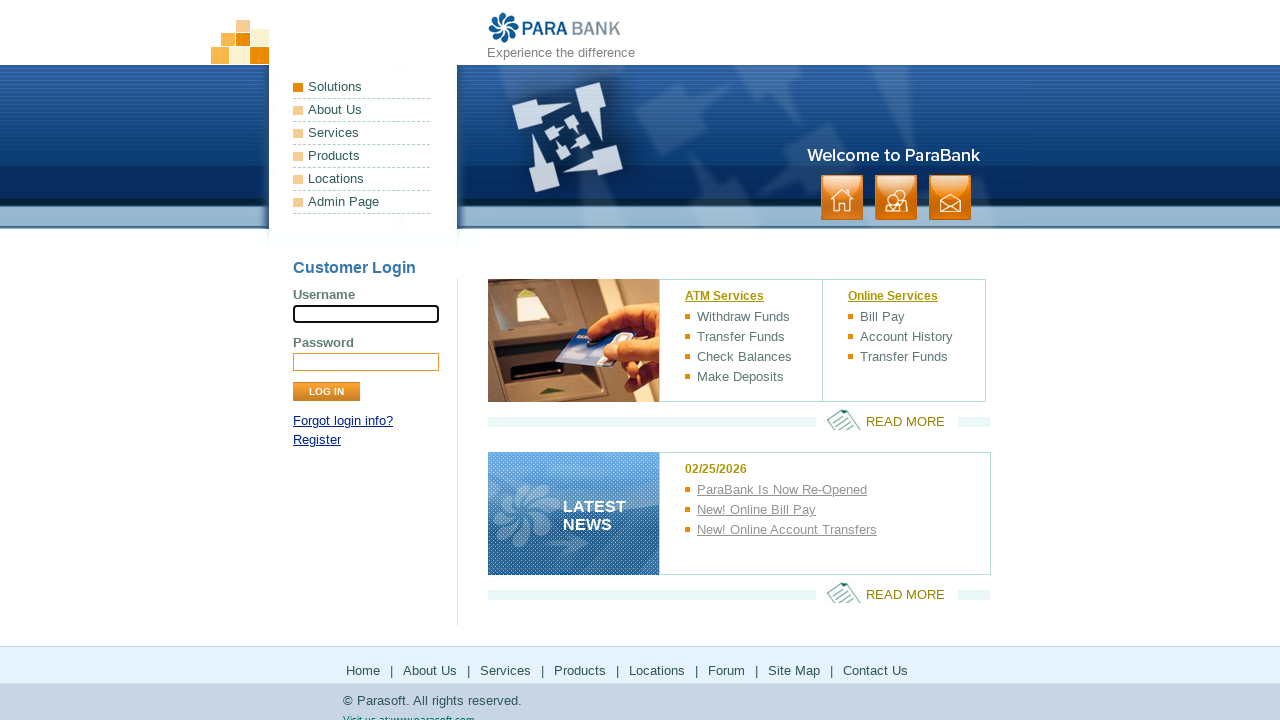

Retrieved current URL
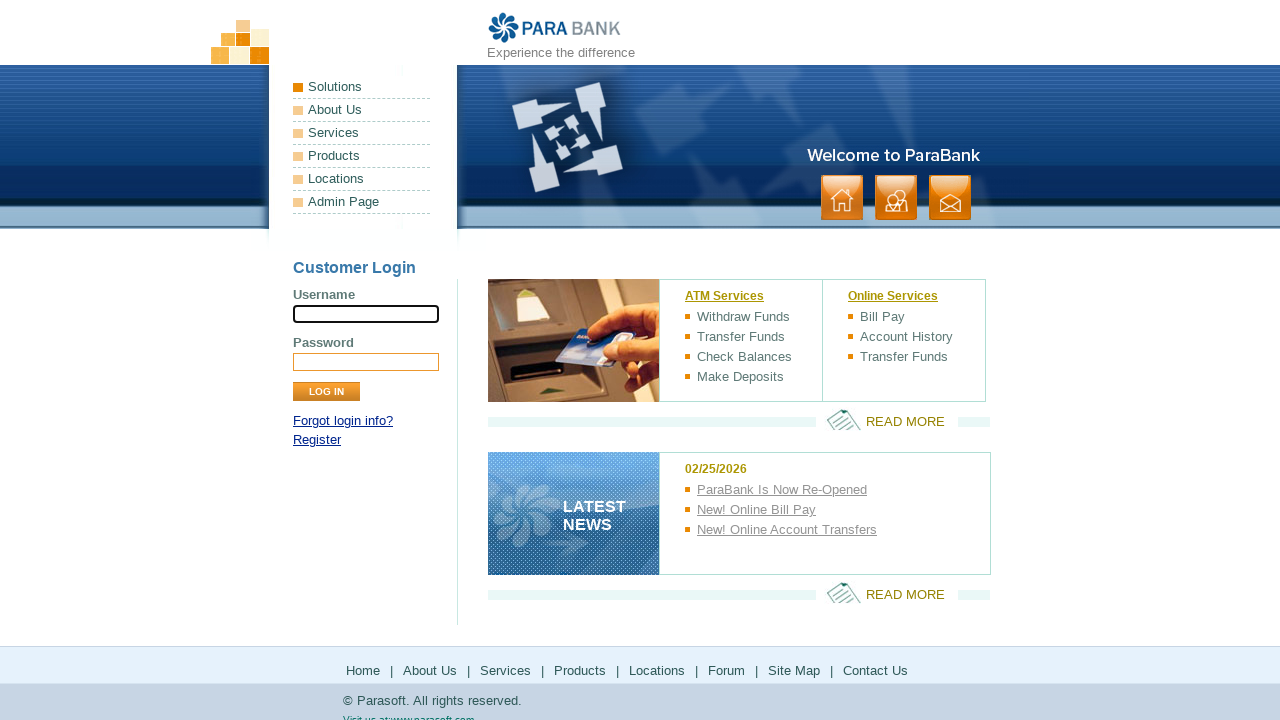

Checked if home element is visible
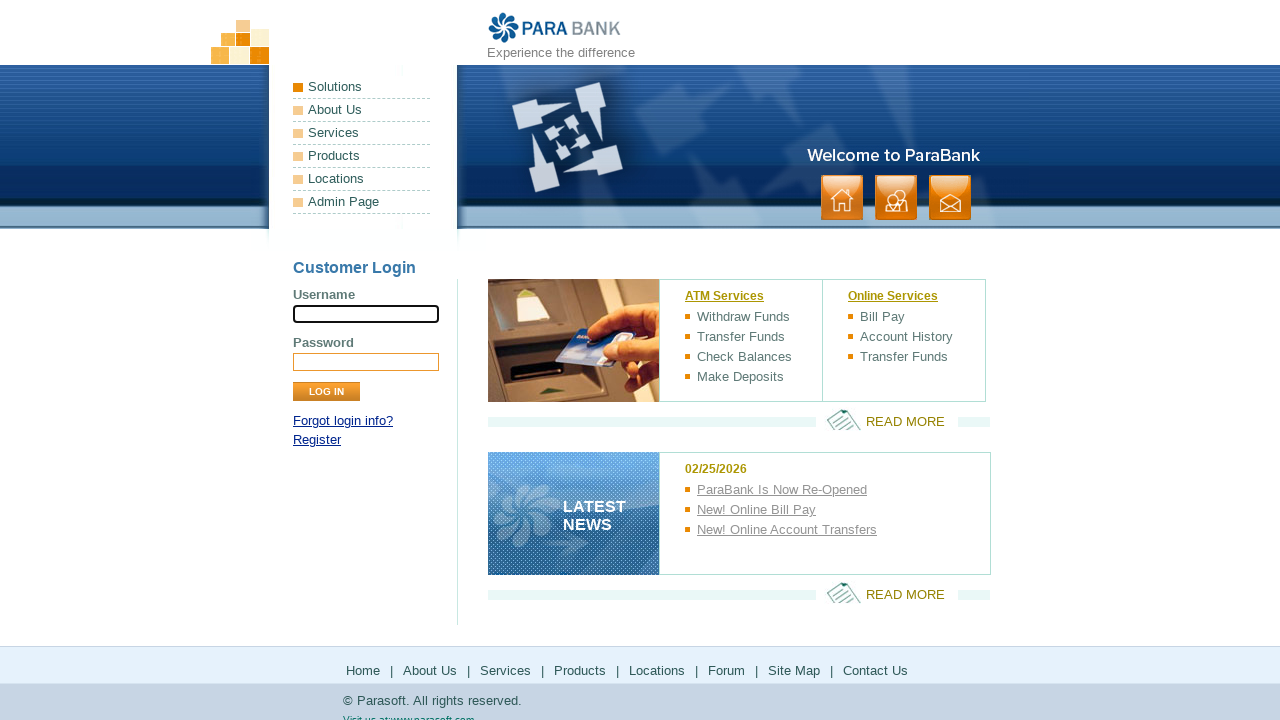

Retrieved caption text from page
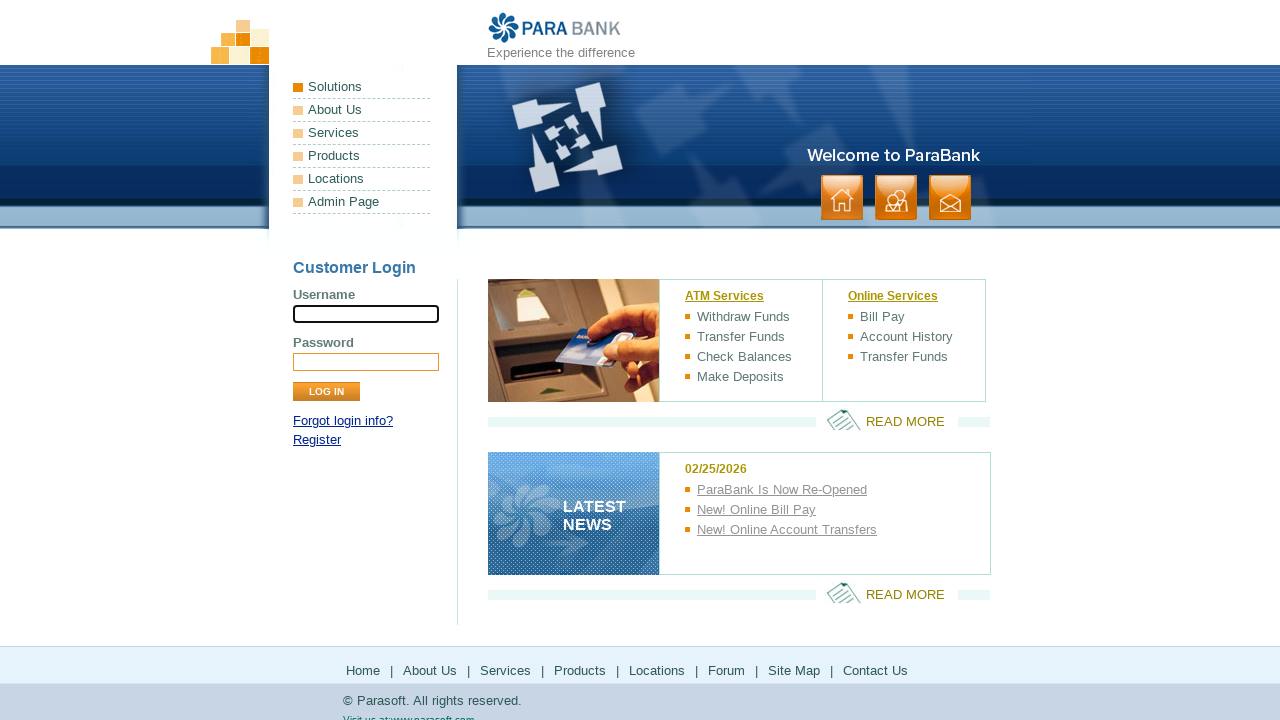

Clicked on Admin Page link at (362, 202) on xpath=//*[contains(text(),'Admin Page')]
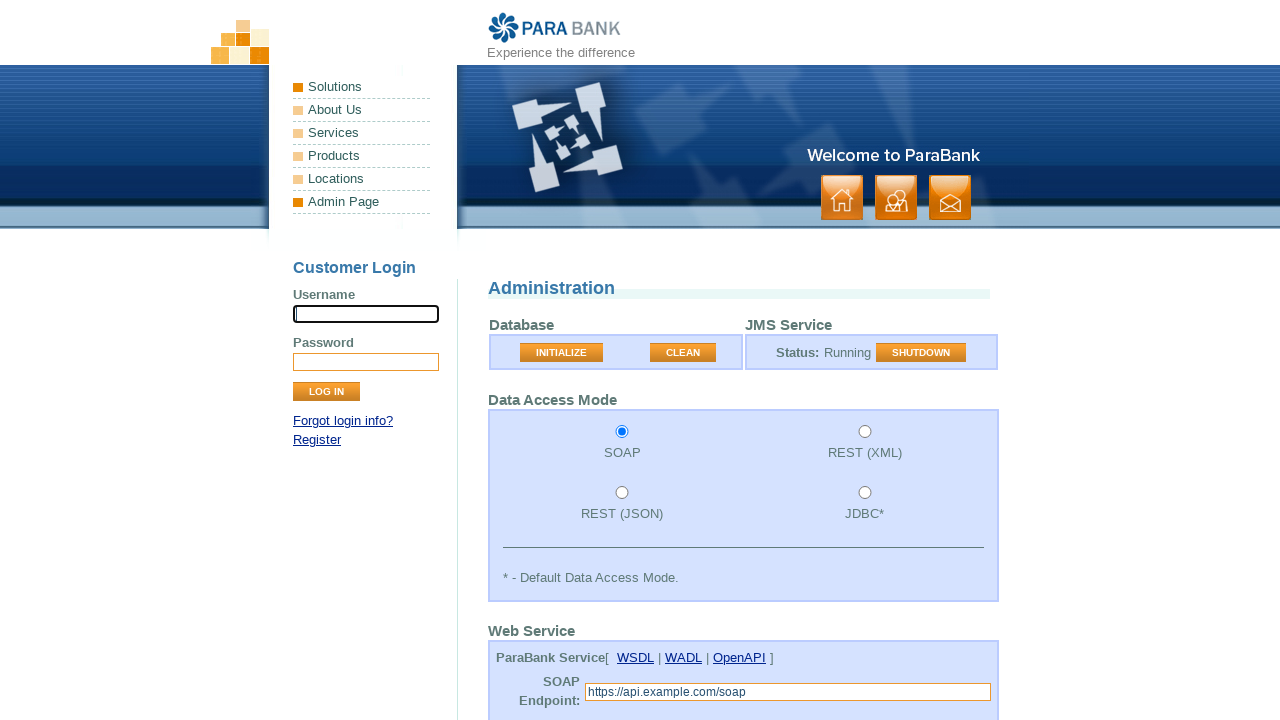

Loan provider dropdown became available
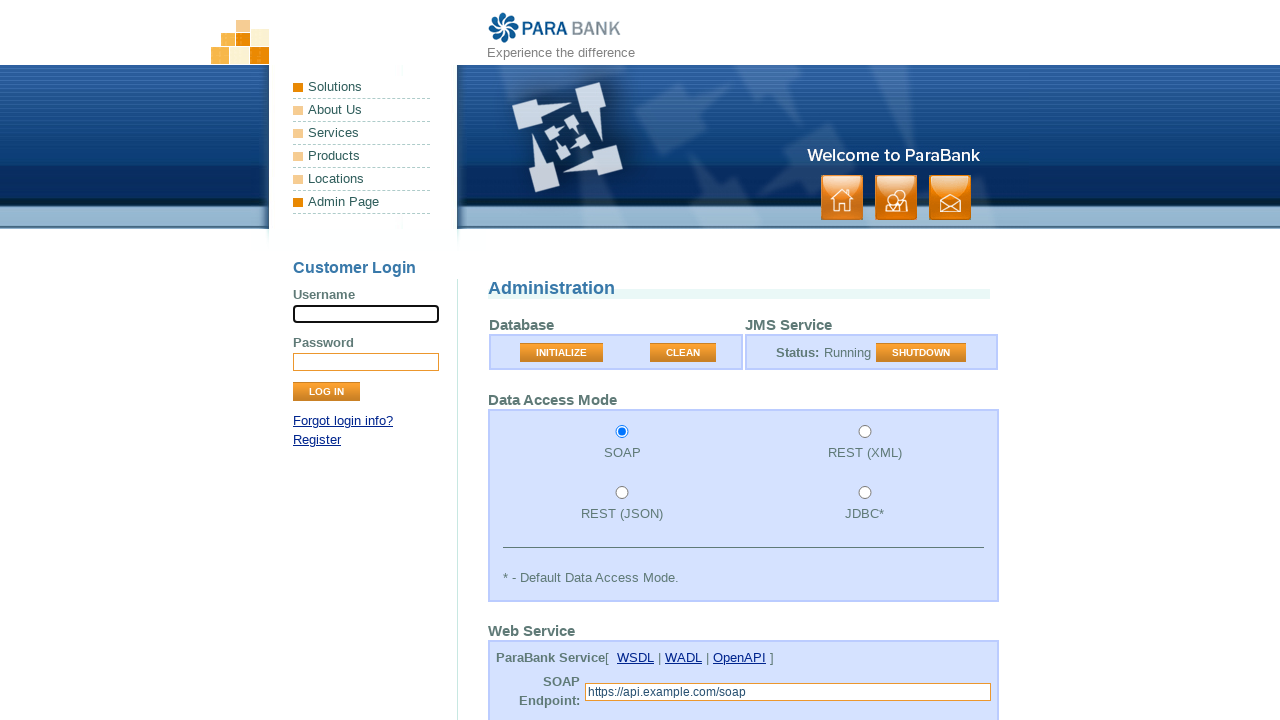

Selected 'Local' option from loan provider dropdown on #loanProvider
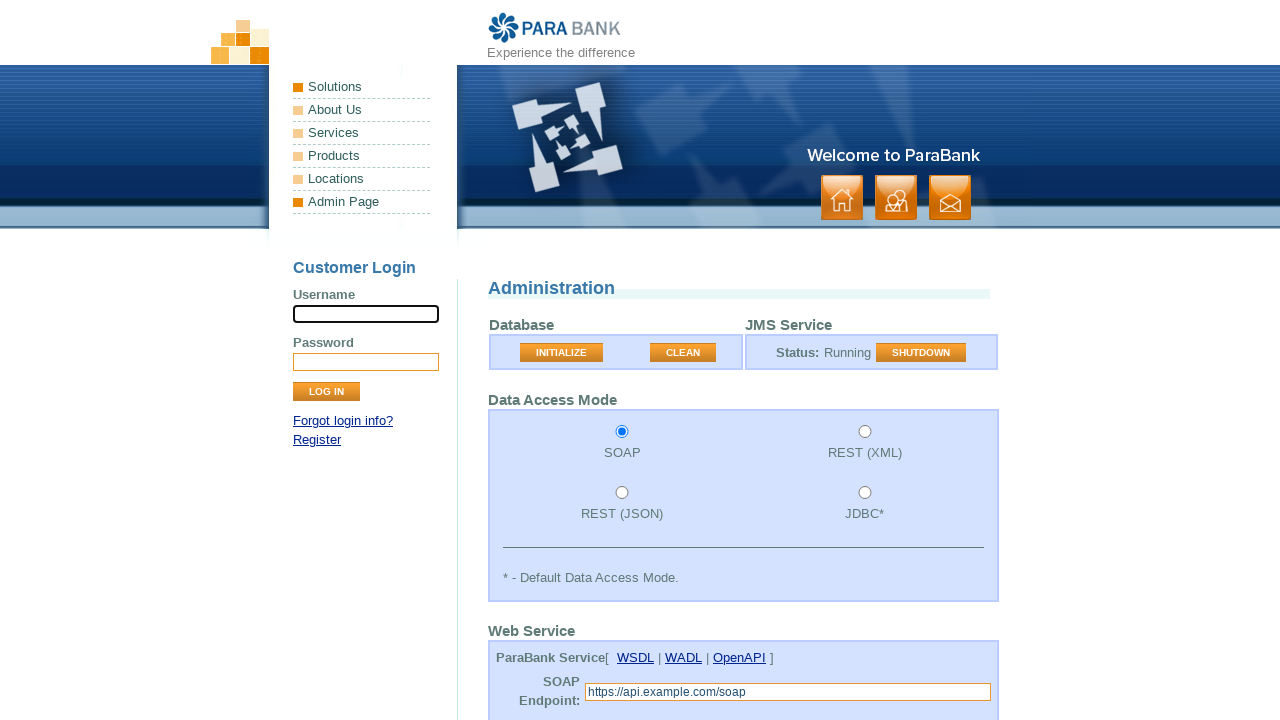

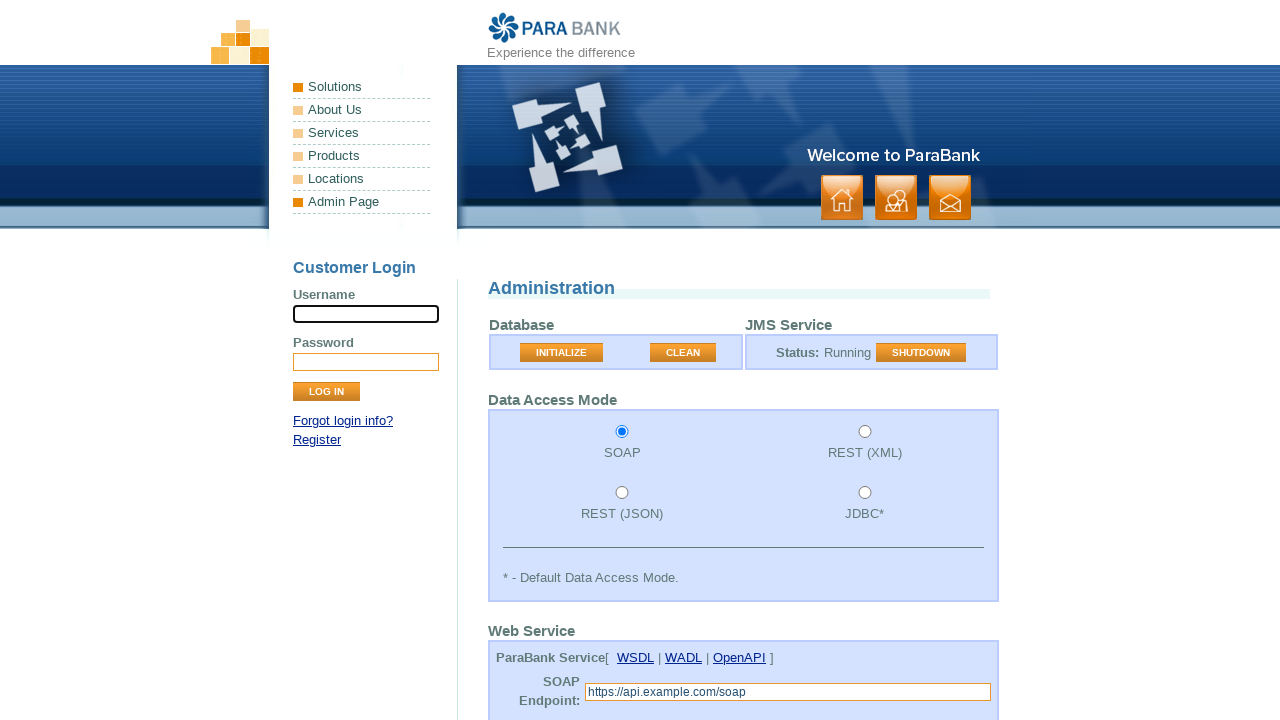